Tests checkbox functionality by finding all checkboxes on the page and clicking each one to toggle their state

Starting URL: https://the-internet.herokuapp.com/checkboxes

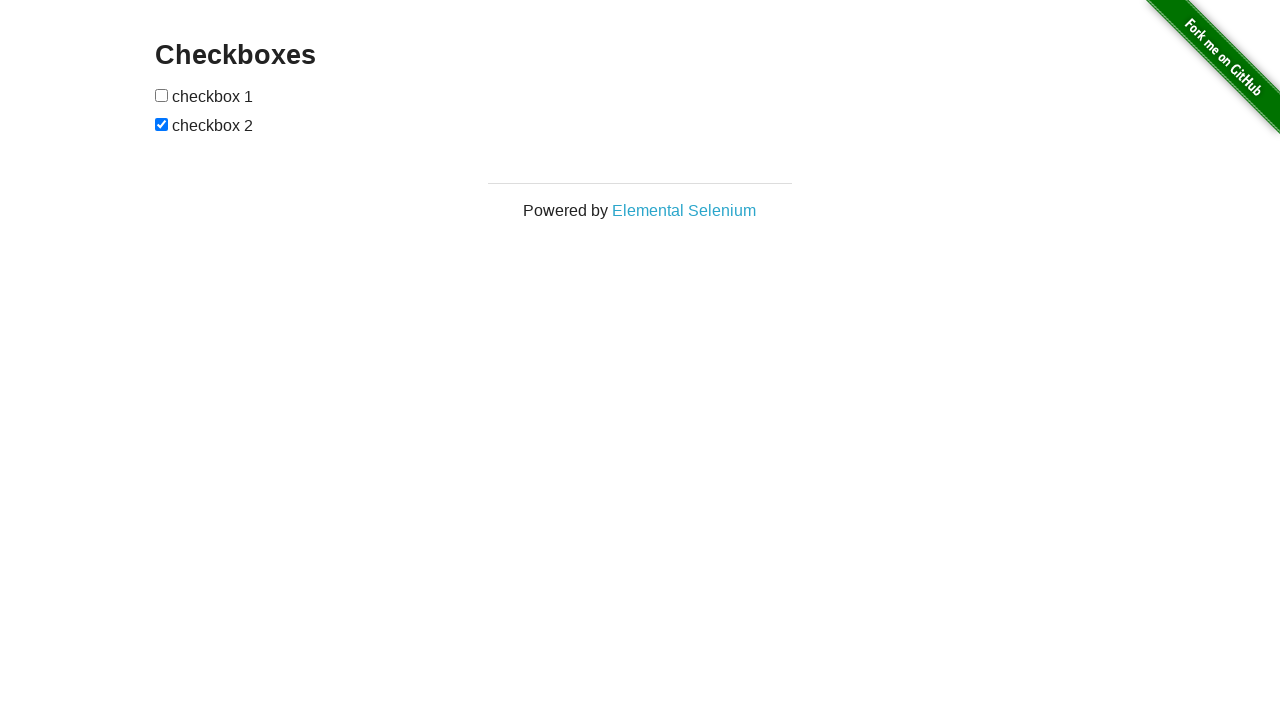

Waited for checkboxes to be visible on the page
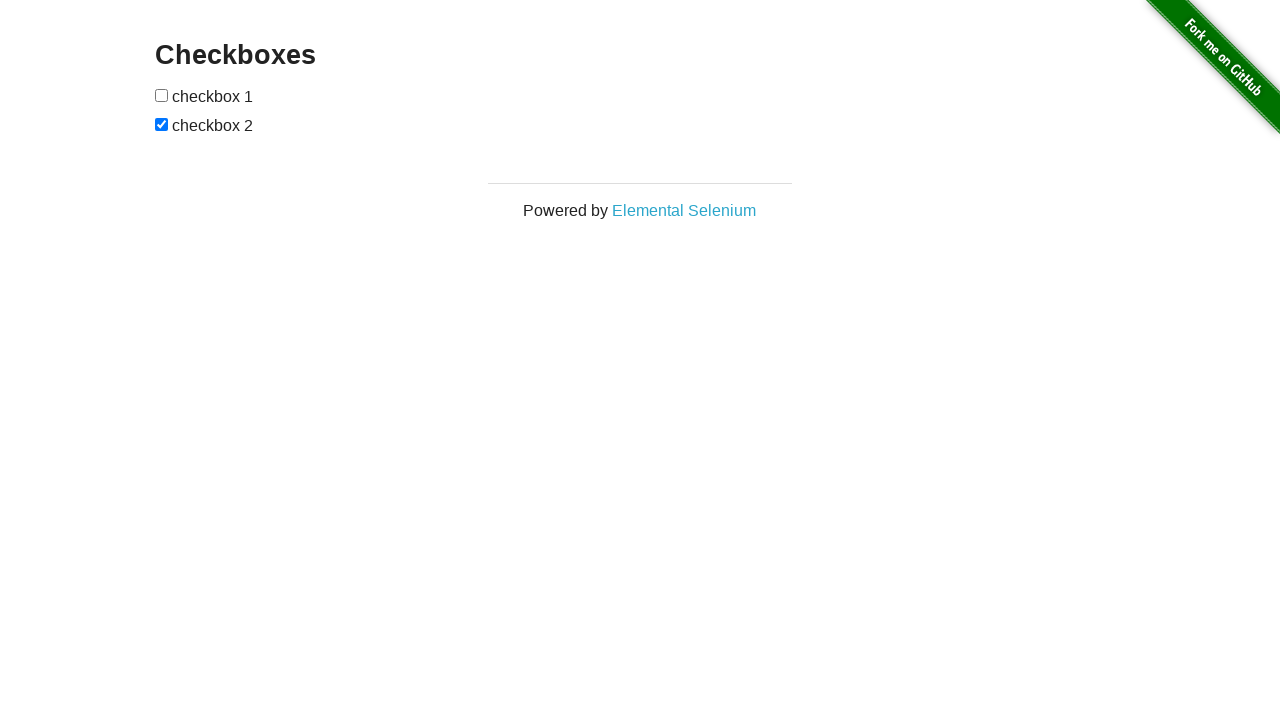

Located all checkbox elements on the page
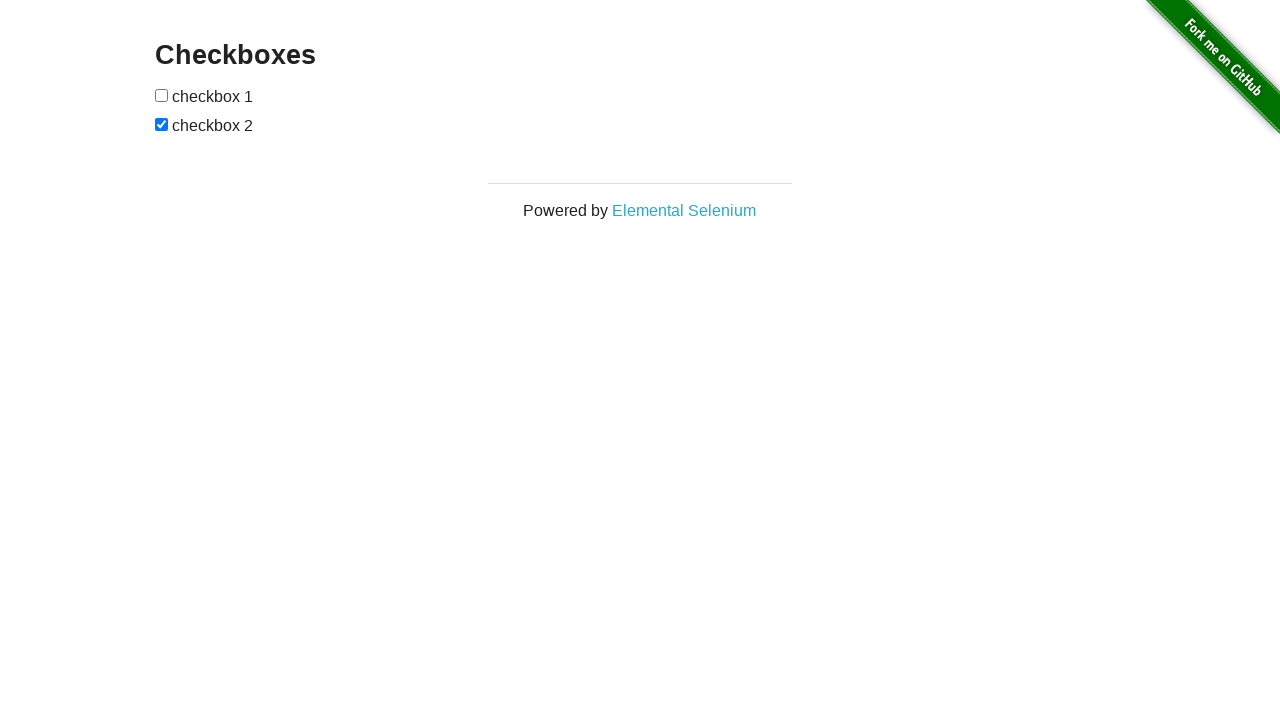

Found 2 checkboxes on the page
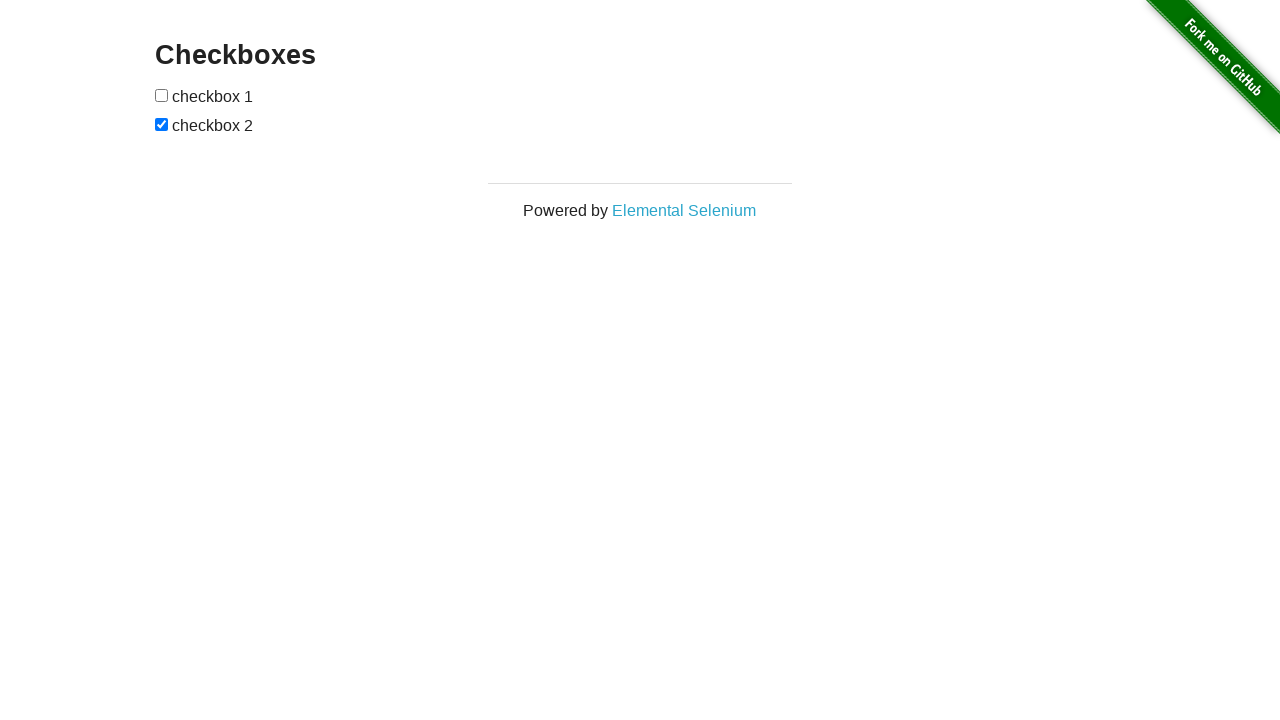

Clicked checkbox 1 of 2 to toggle its state at (162, 95) on input[type='checkbox'] >> nth=0
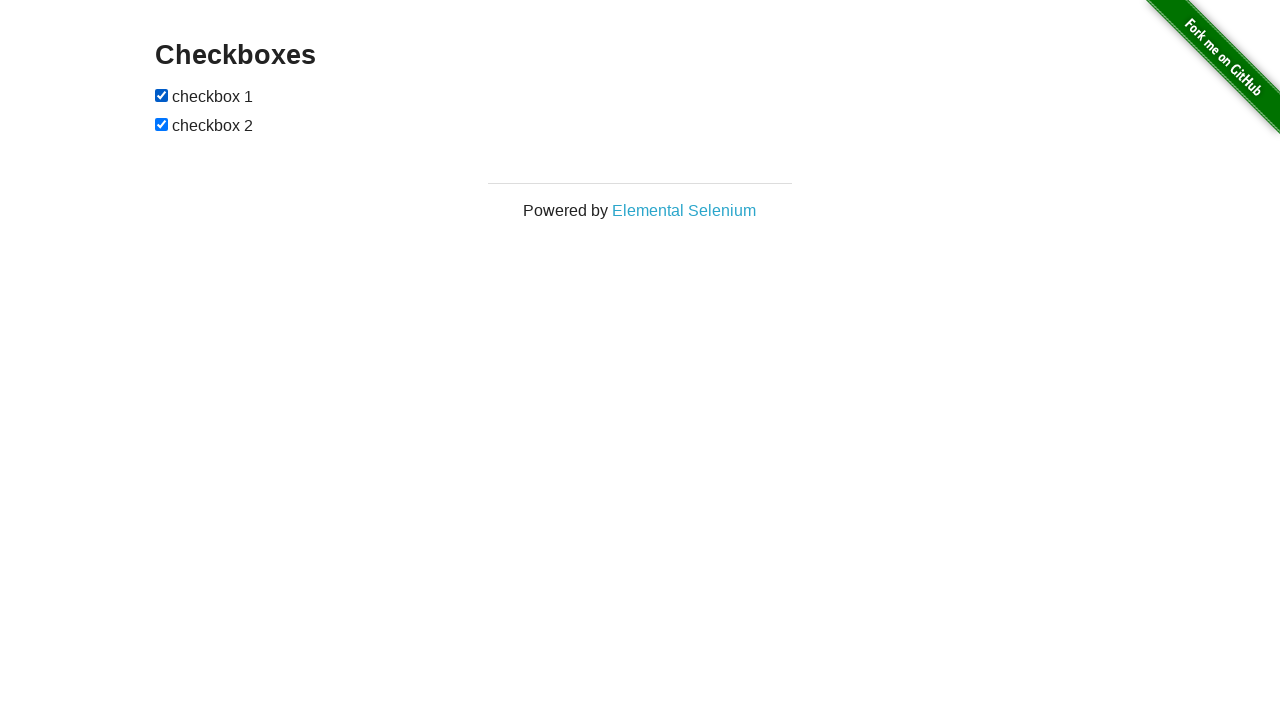

Clicked checkbox 2 of 2 to toggle its state at (162, 124) on input[type='checkbox'] >> nth=1
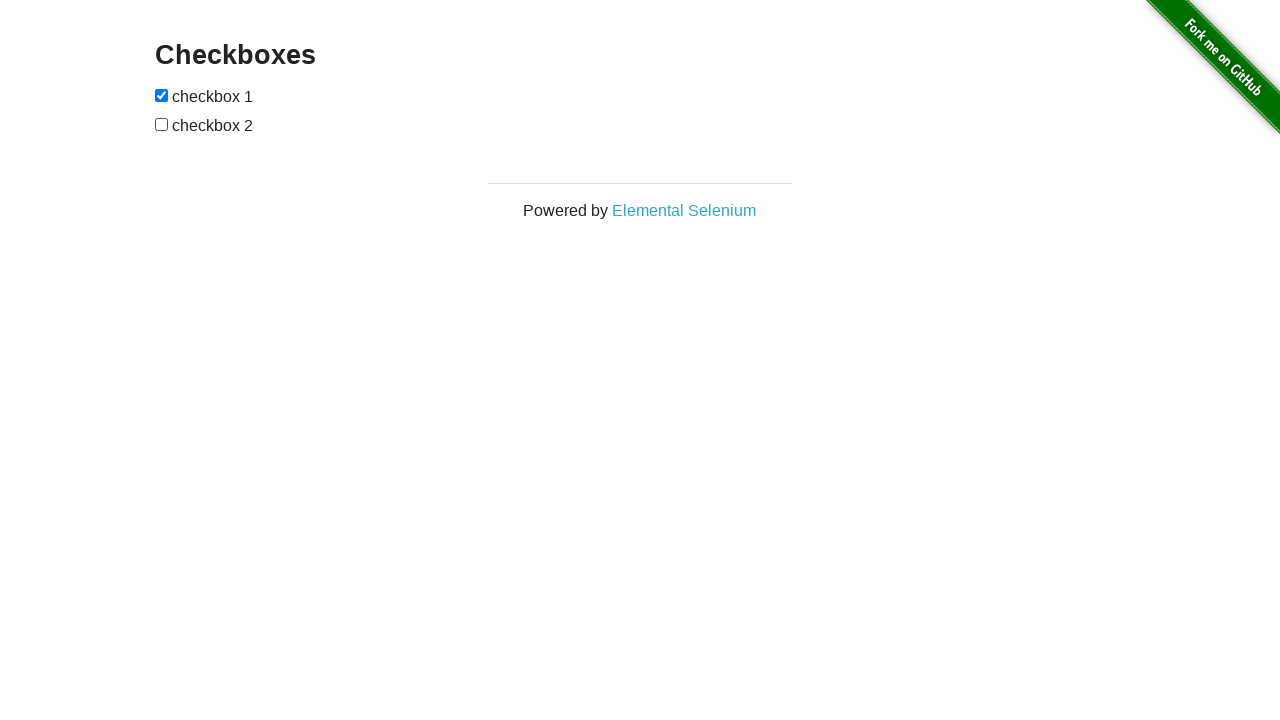

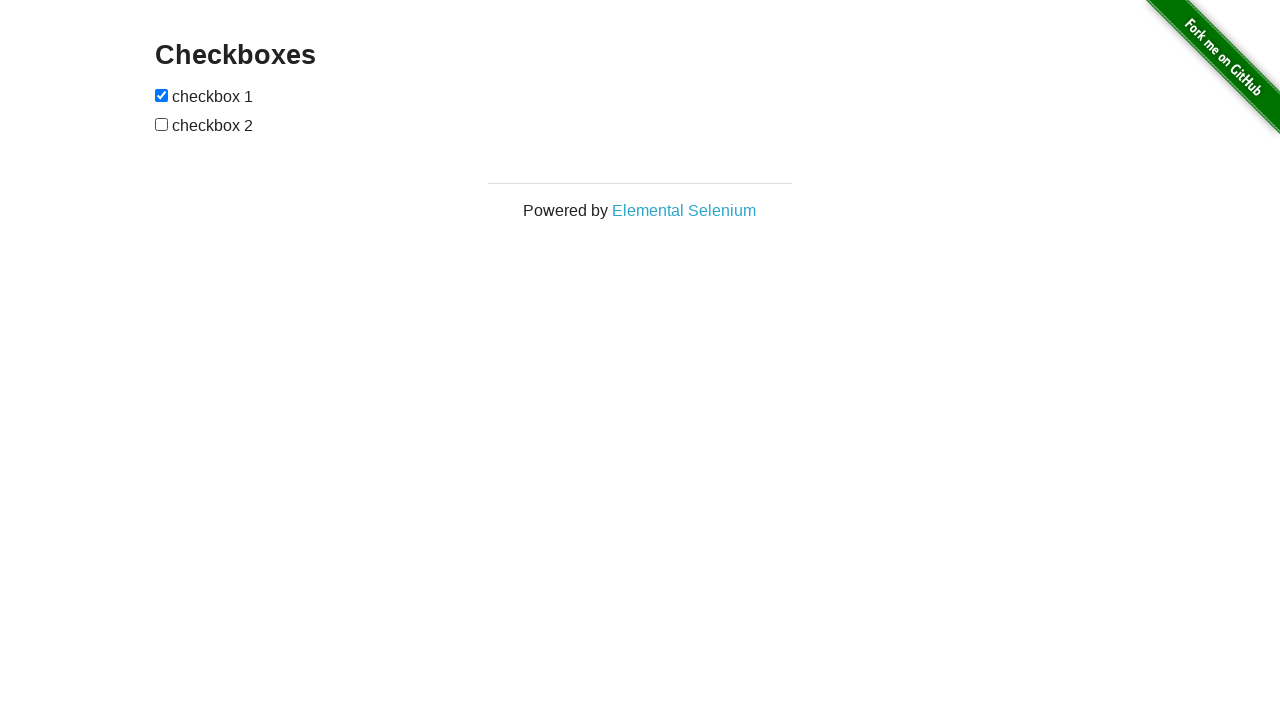